Tests non-visual aspects of ACME Bank by verifying text content and performing login

Starting URL: https://sandbox.applitools.com/bank?layoutAlgo=true

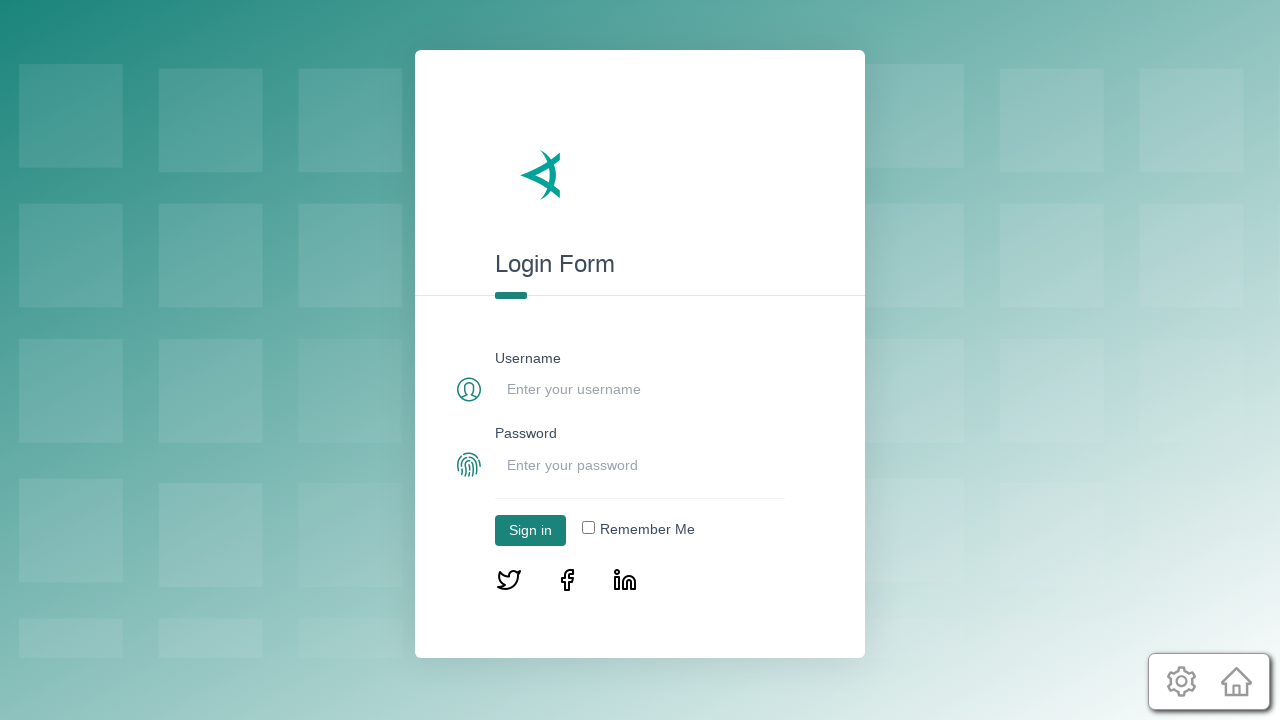

Verified login form header text contains 'Login Form'
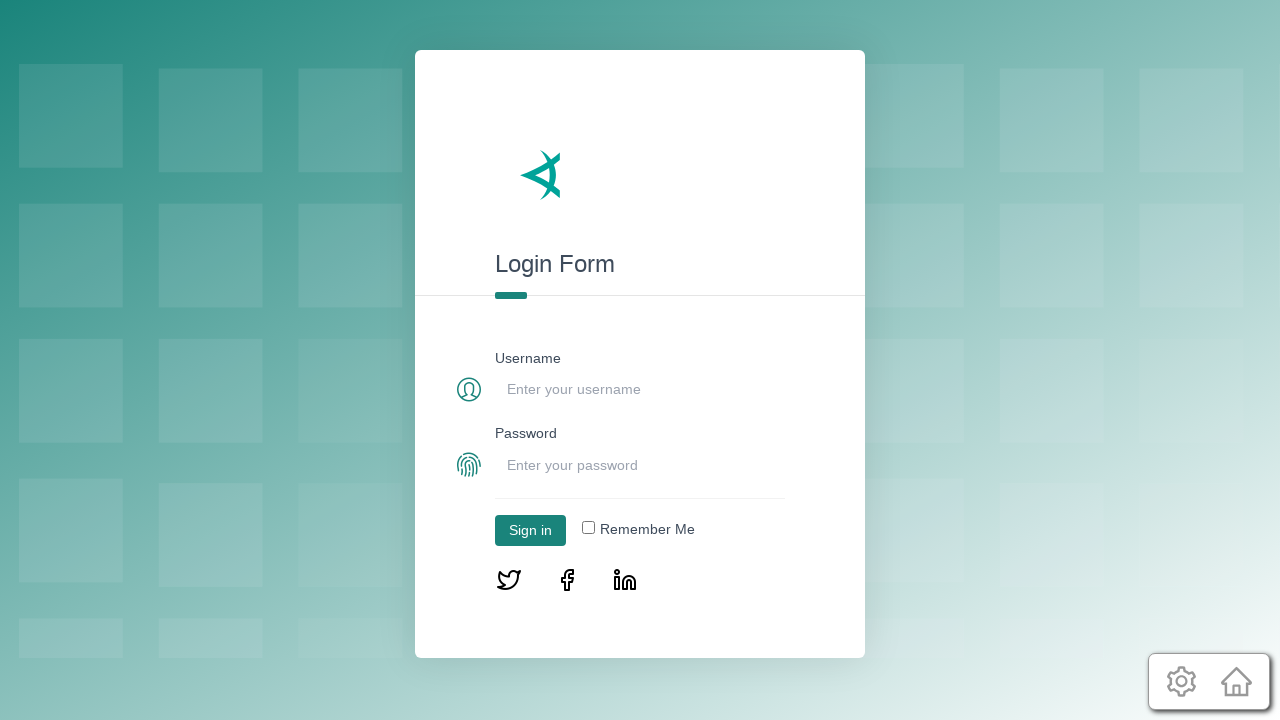

Filled username field with 'user' on #username
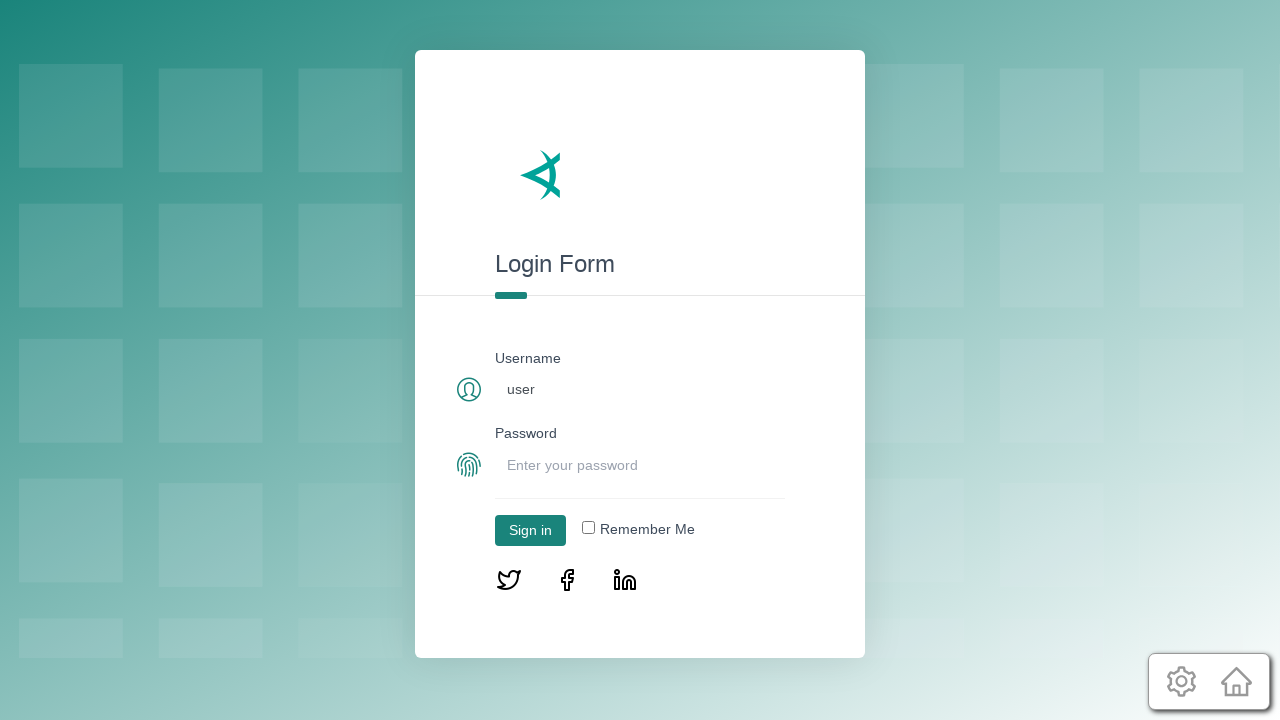

Filled password field with 'password' on #password
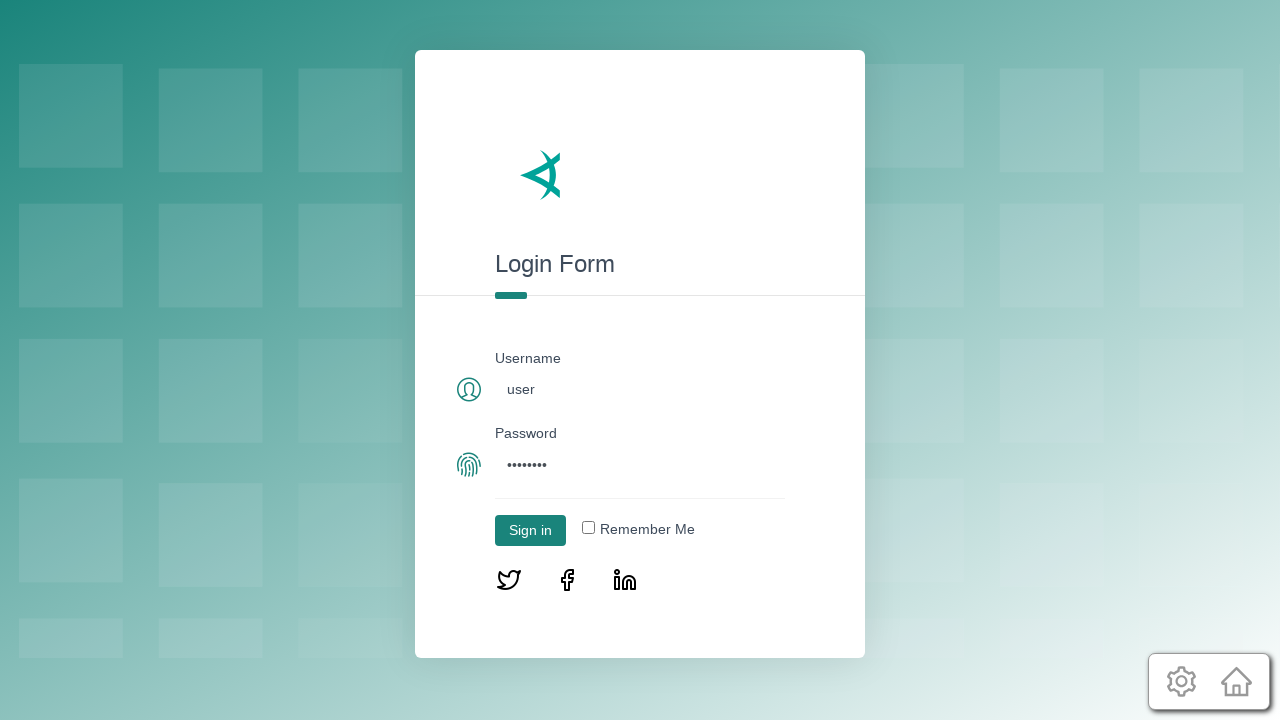

Clicked login button at (530, 530) on #log-in
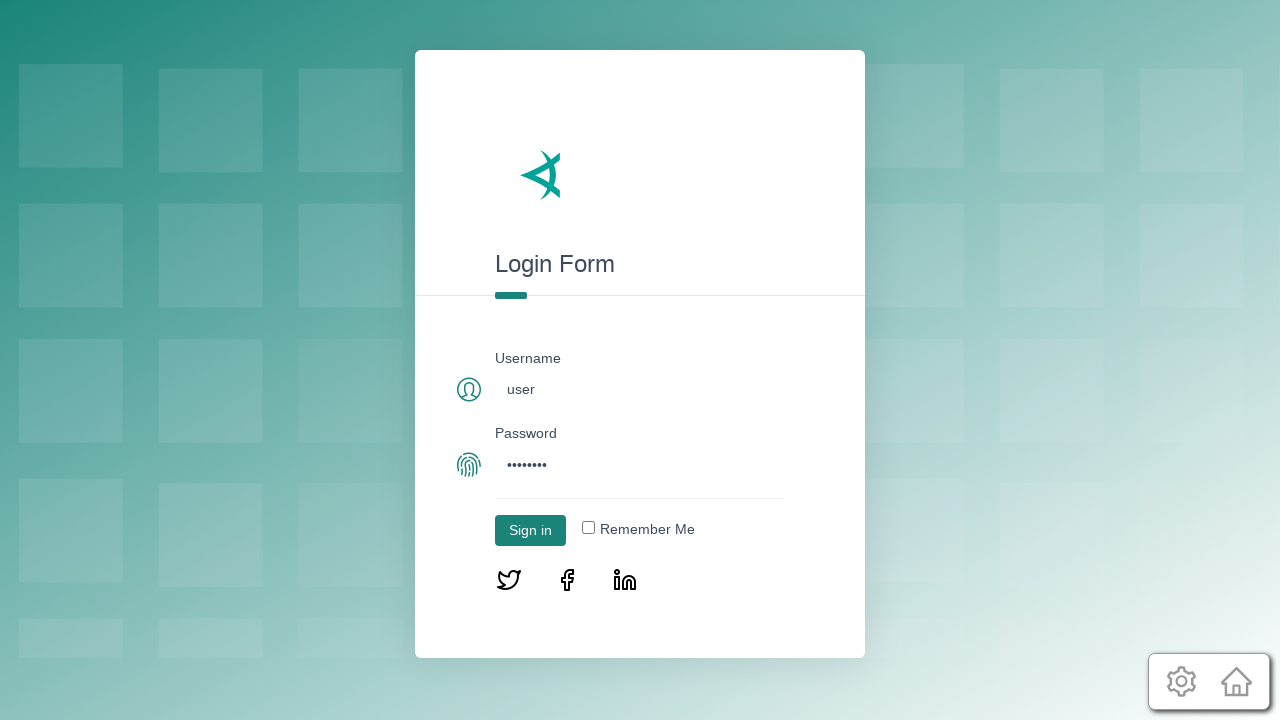

Dashboard user name field loaded after login
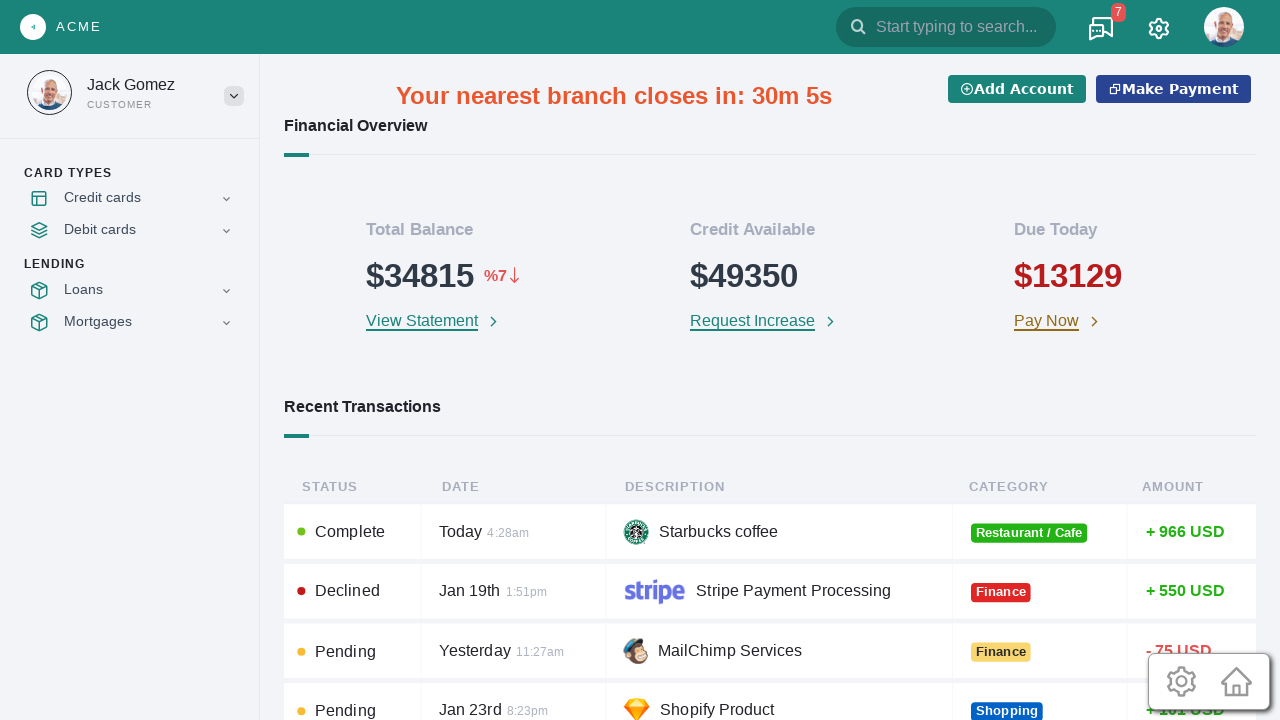

Verified user name 'Jack Gomez' displayed in dashboard
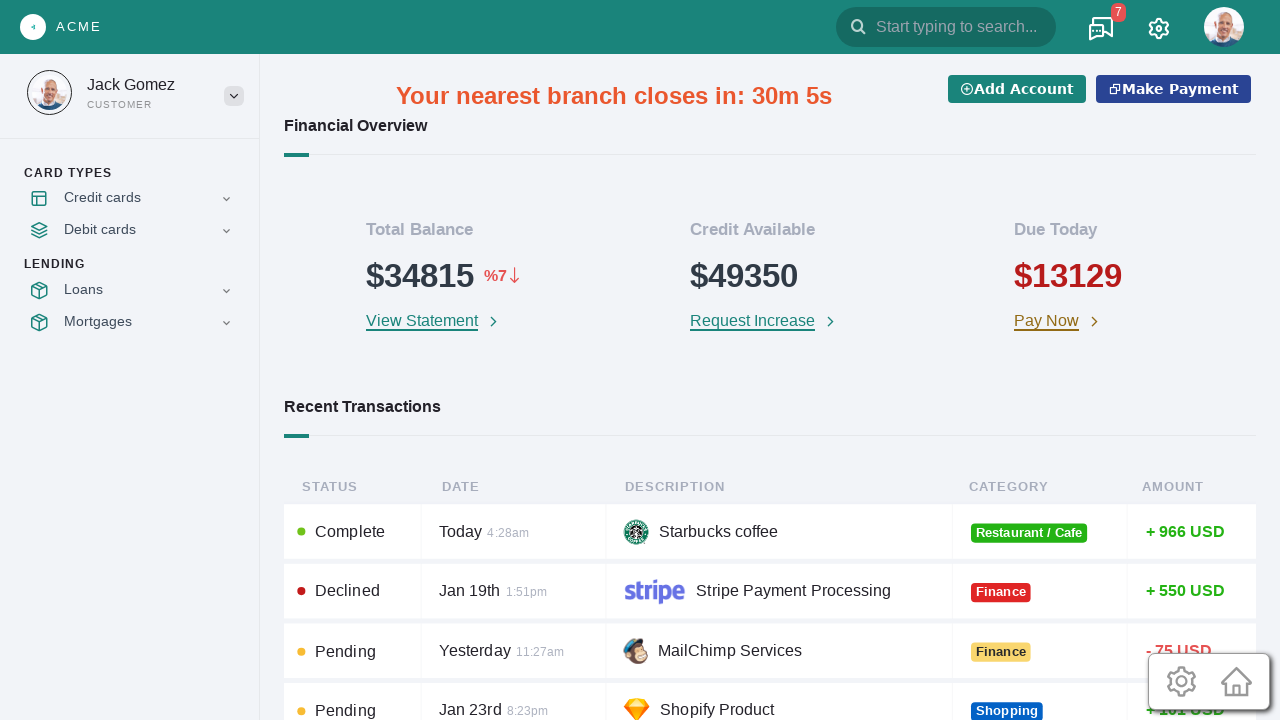

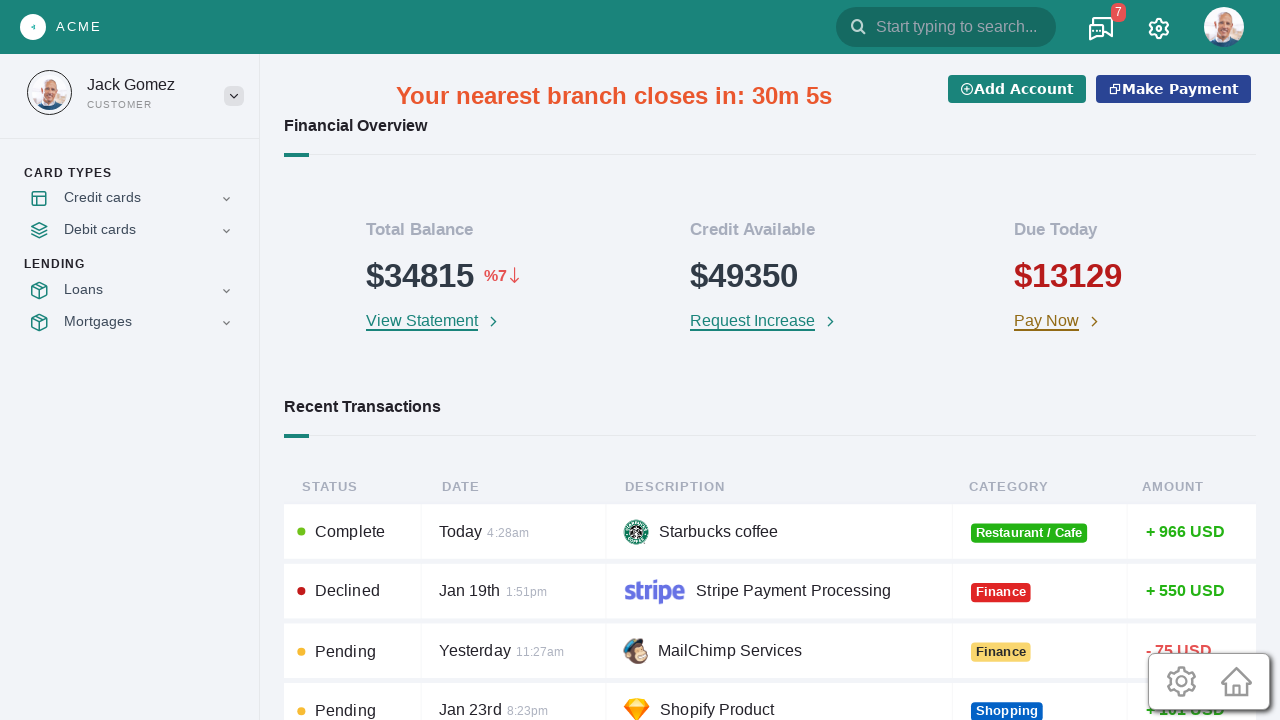